Tests TodoMVC React app by creating multiple todo items, deleting one, marking another as completed, filtering by completed status, and verifying the task list and input placeholder

Starting URL: https://todomvc.com/examples/react/dist/

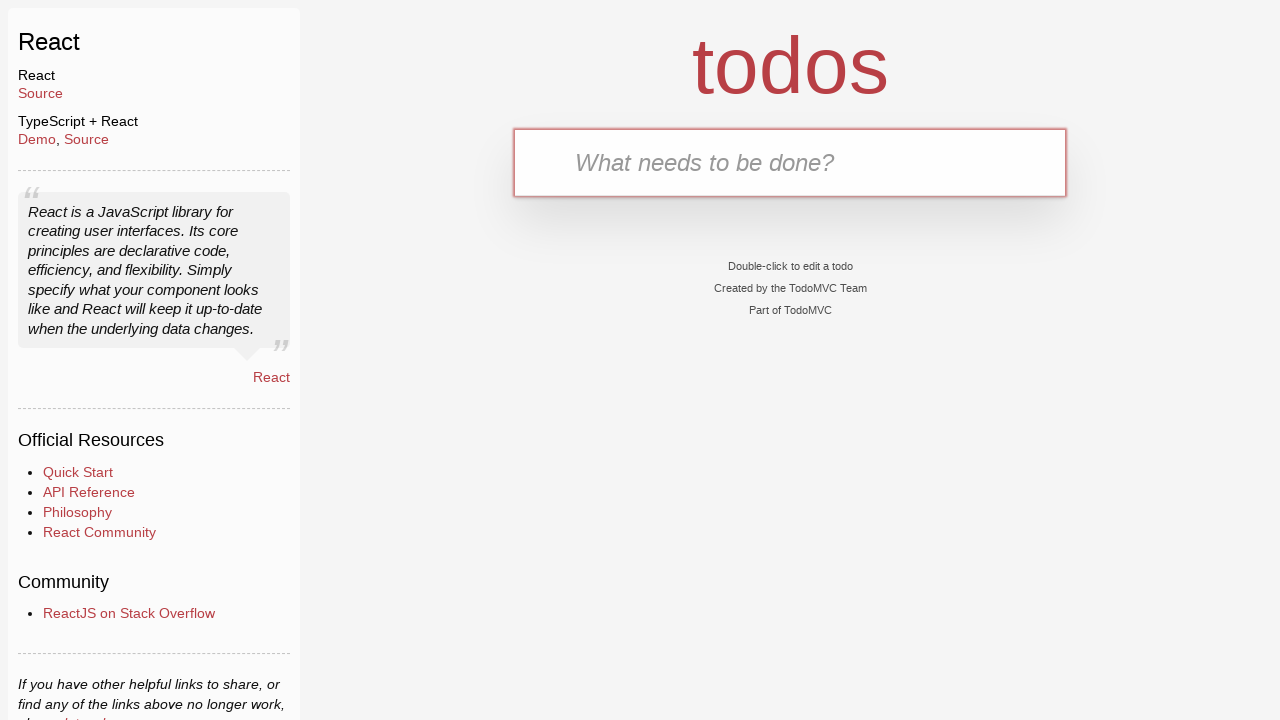

Filled task input with 'Happy Birthday' without submitting on .new-todo
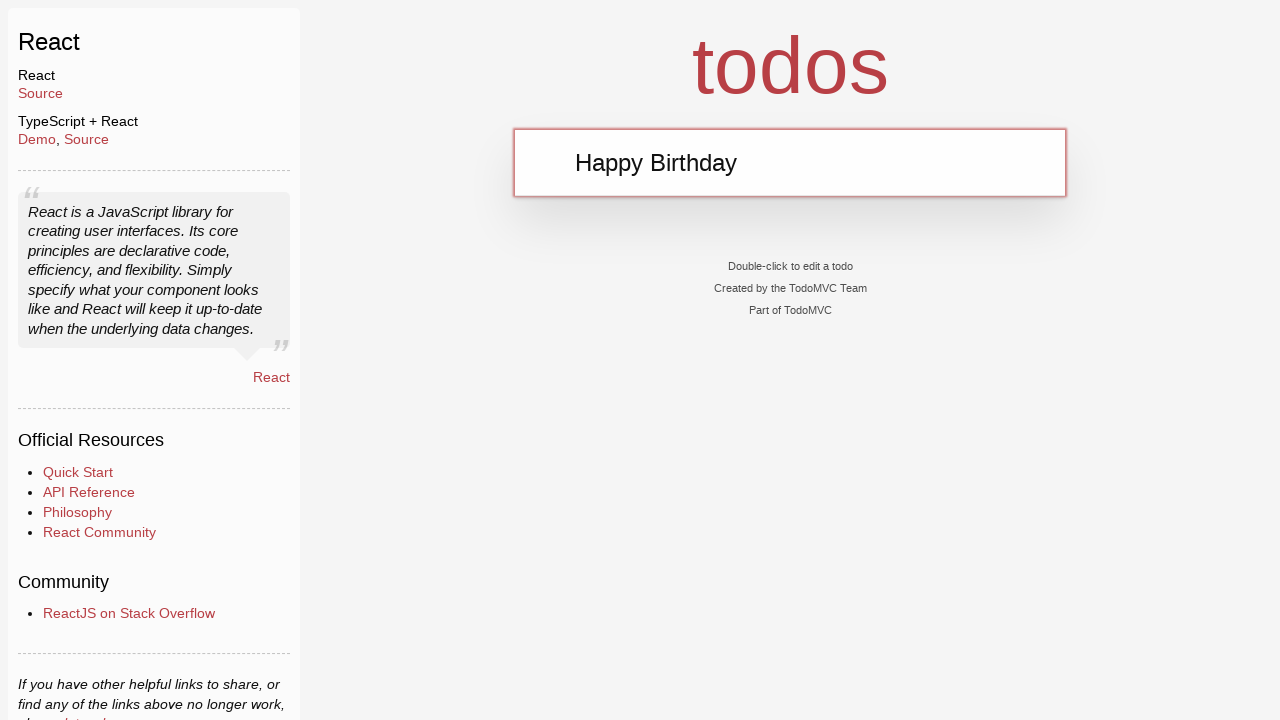

Filled task input with 'Learn JS today' on .new-todo
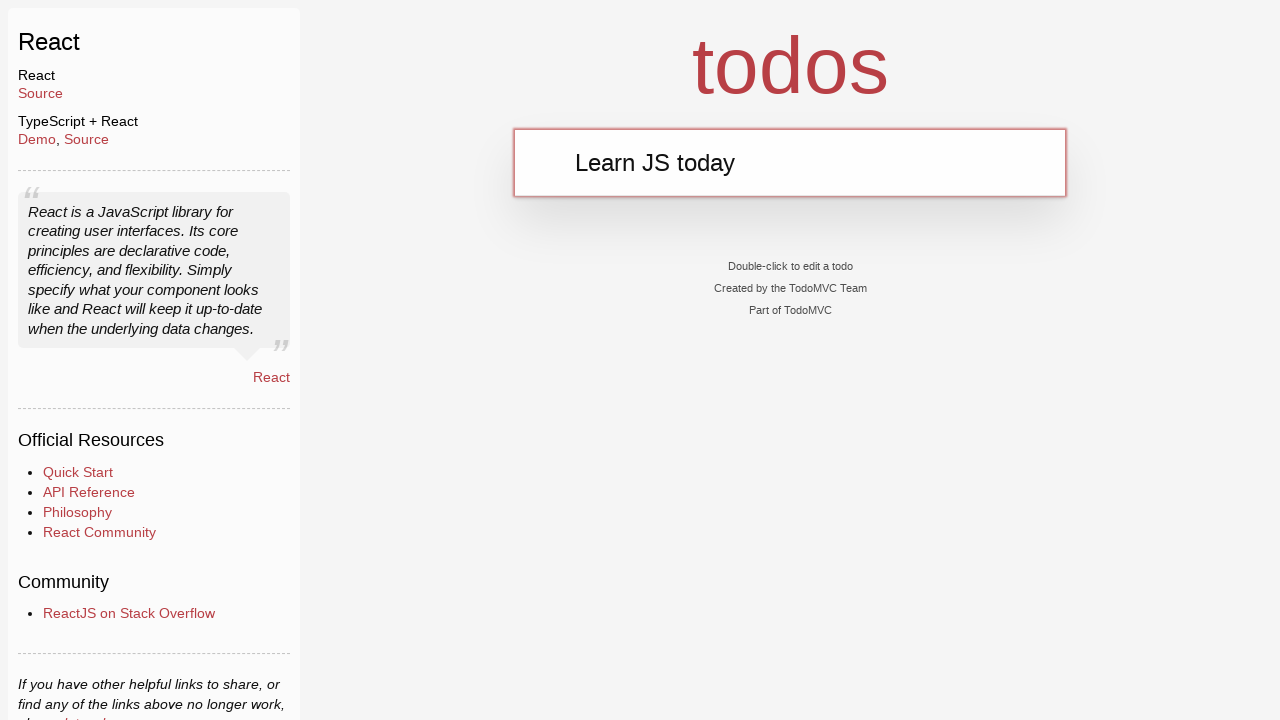

Pressed Enter to create 'Learn JS today' task on .new-todo
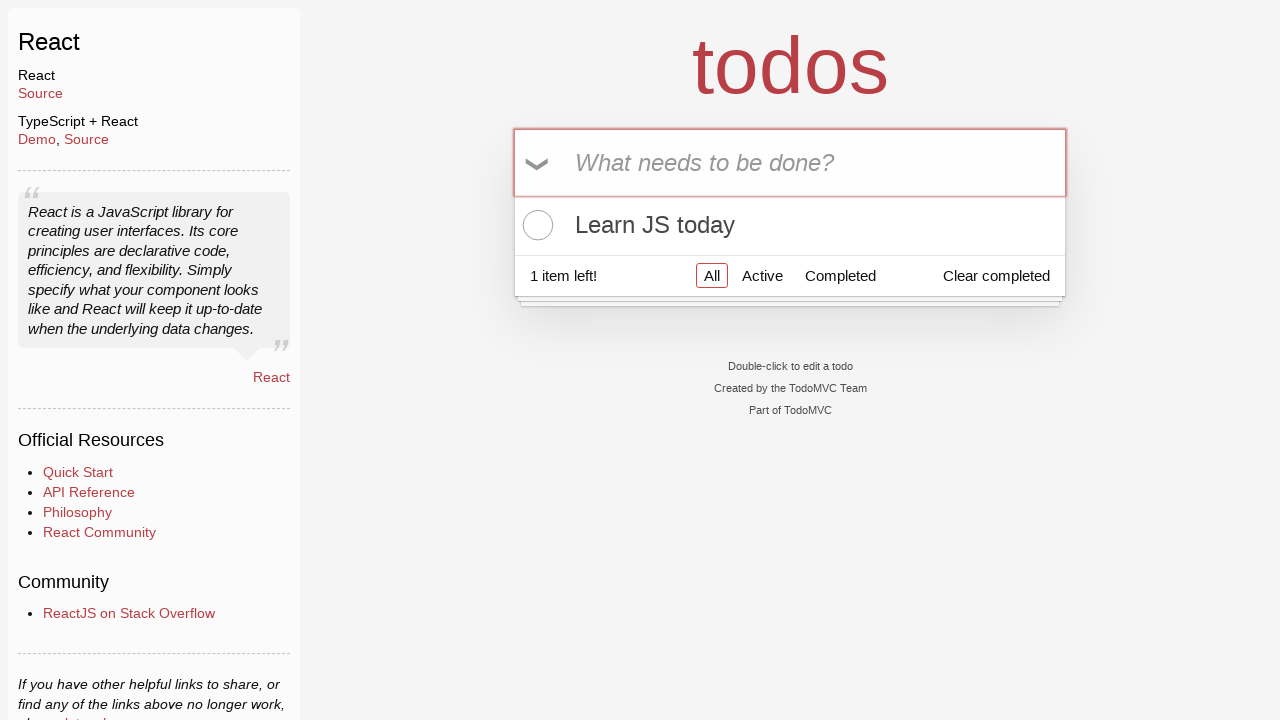

Filled task input with 'Learn Rust tomorrow' on .new-todo
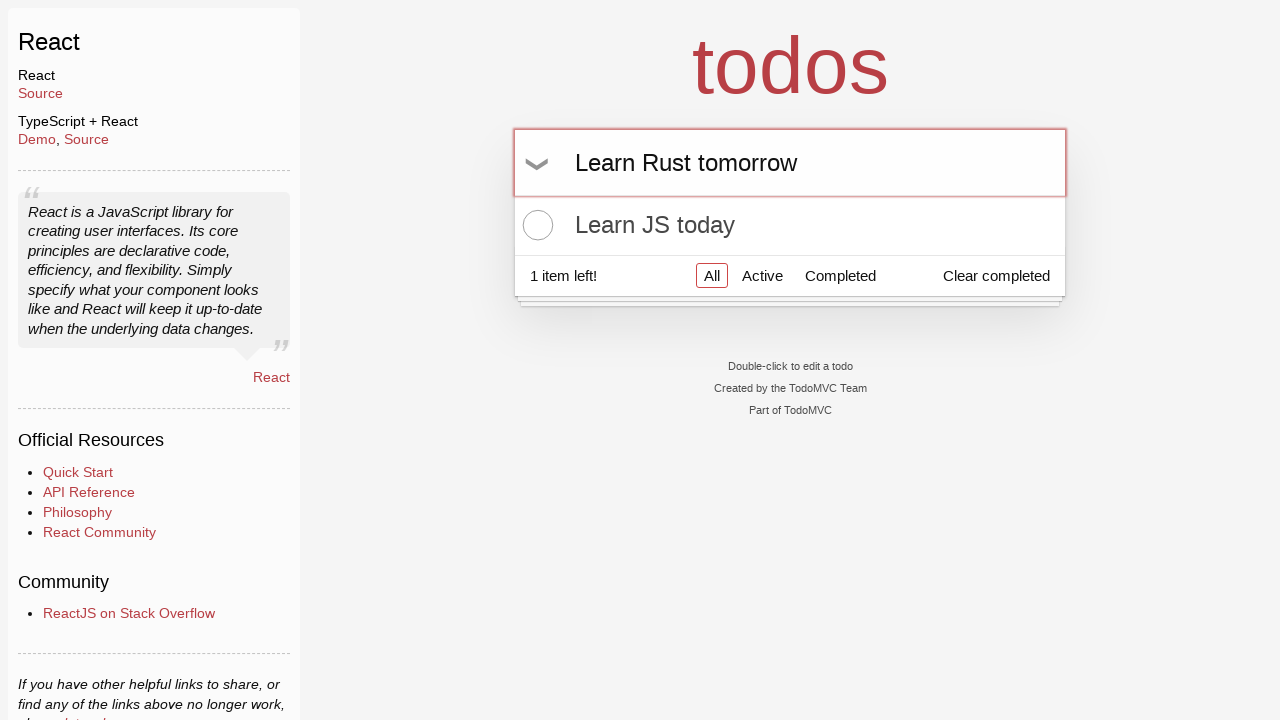

Pressed Enter to create 'Learn Rust tomorrow' task on .new-todo
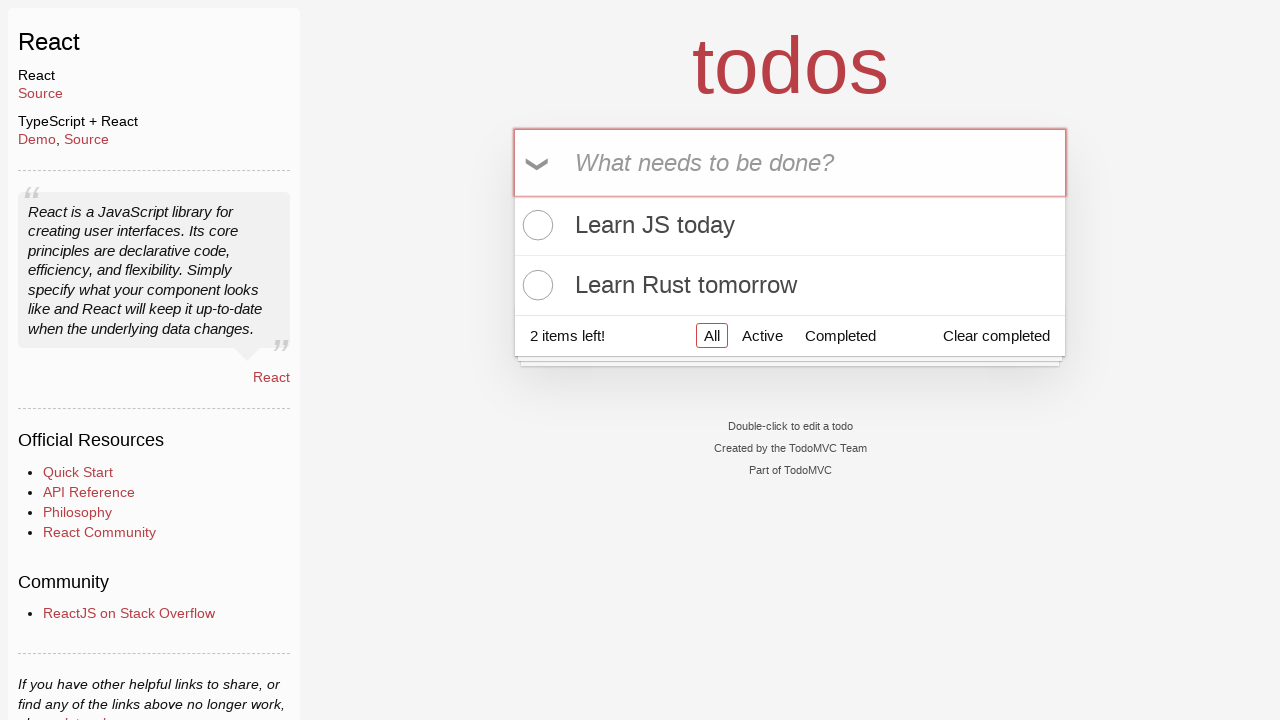

Filled task input with 'Learning AI the day after tomorrow' on .new-todo
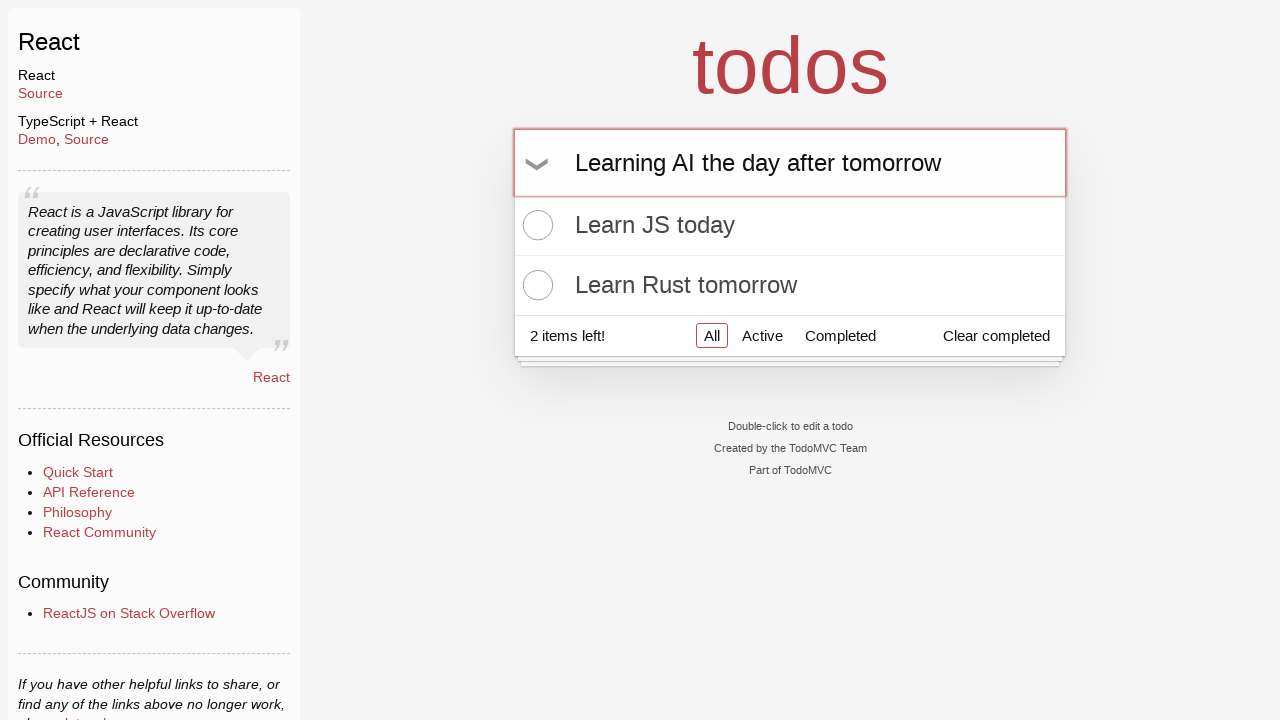

Pressed Enter to create 'Learning AI the day after tomorrow' task on .new-todo
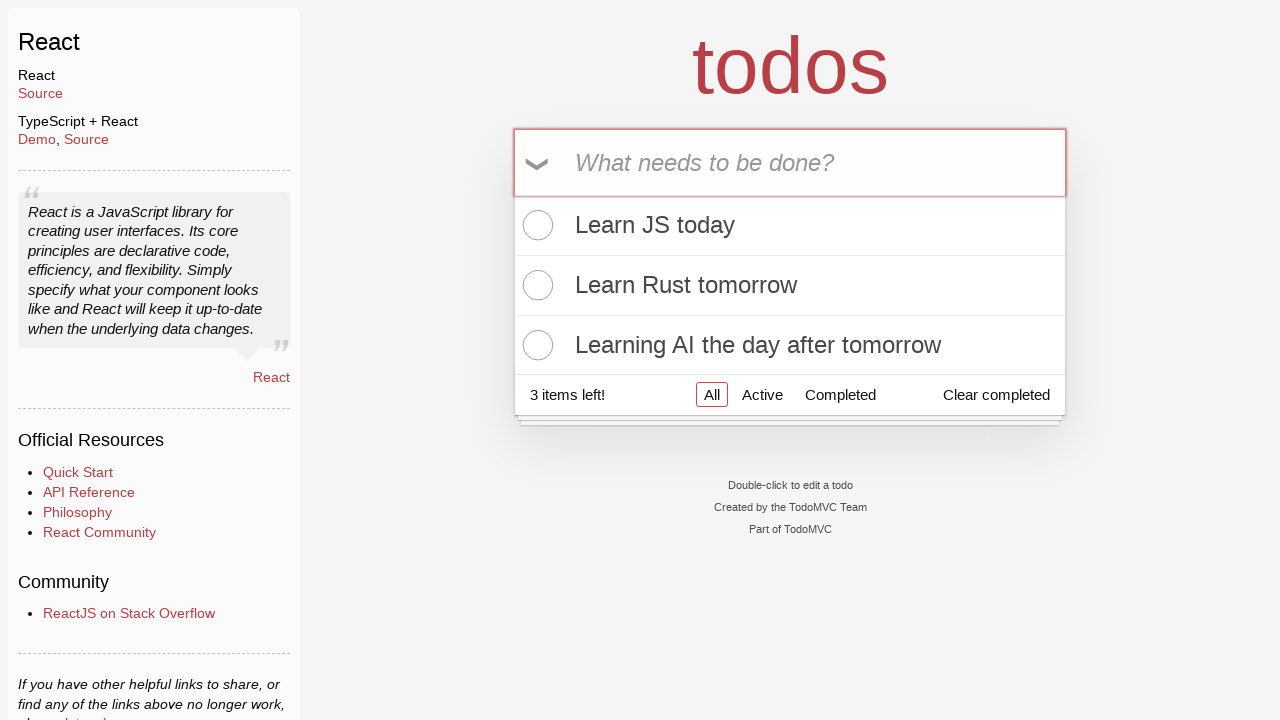

Waited for task list items to appear
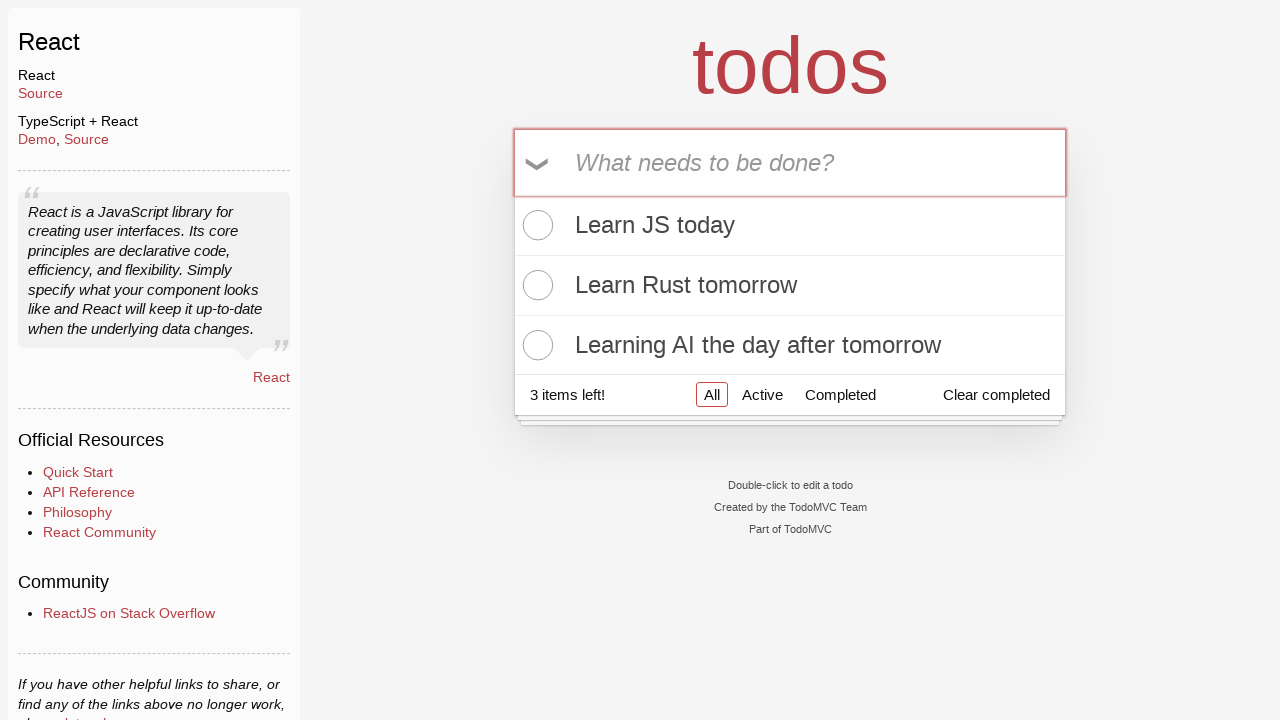

Hovered over second task item to reveal delete button at (790, 286) on .todo-list li:nth-child(2)
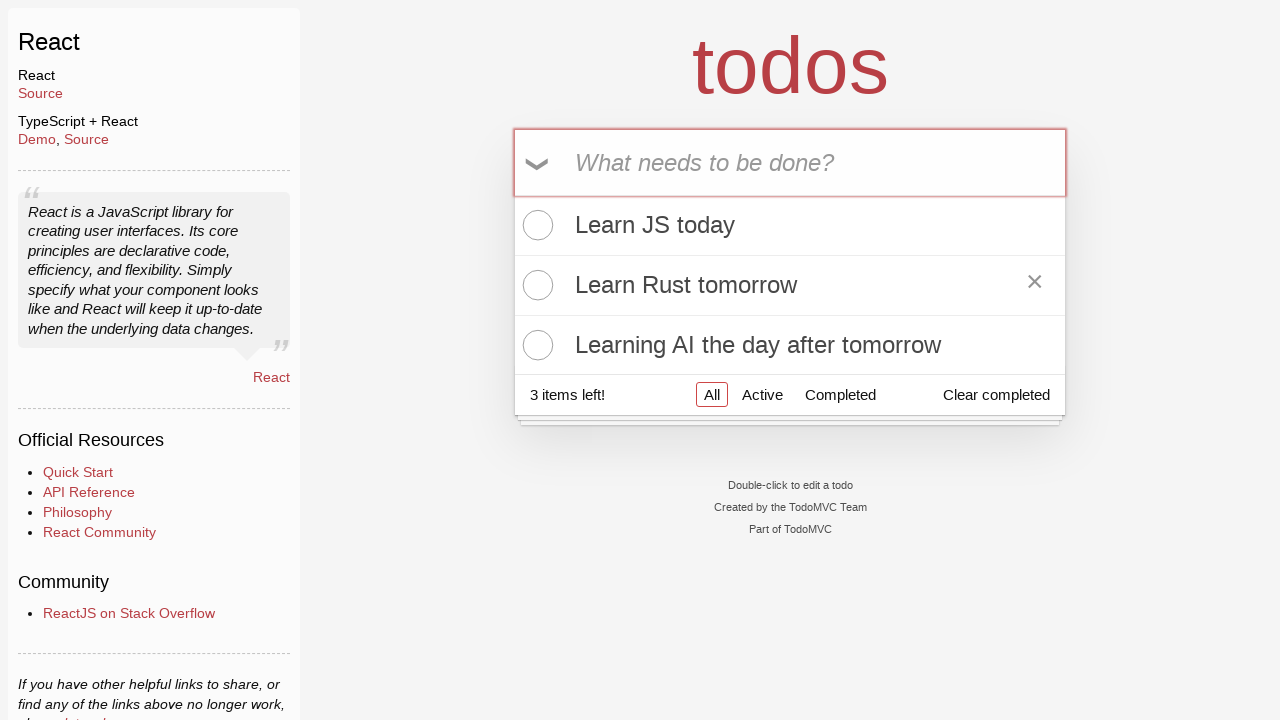

Clicked delete button to remove 'Learn Rust tomorrow' task at (1035, 285) on .todo-list li:nth-child(2) .destroy
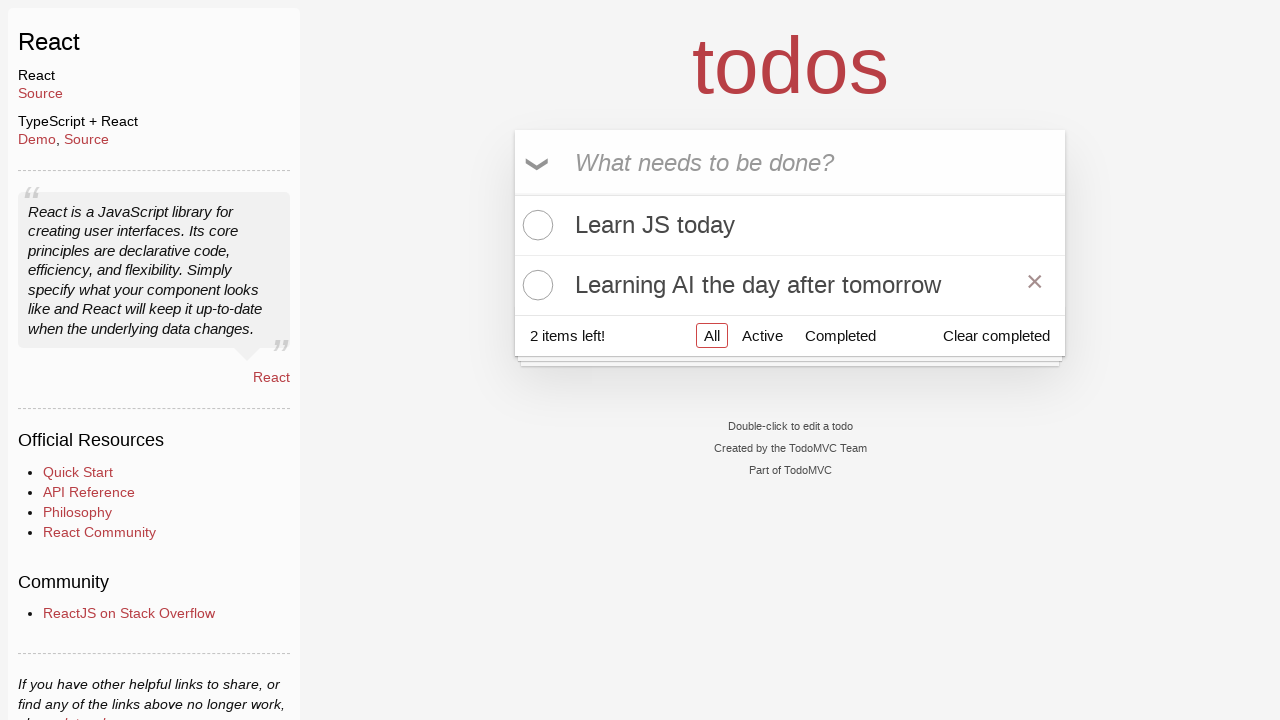

Clicked checkbox to mark 'Learning AI the day after tomorrow' as completed at (535, 285) on .todo-list li:nth-child(2) .toggle
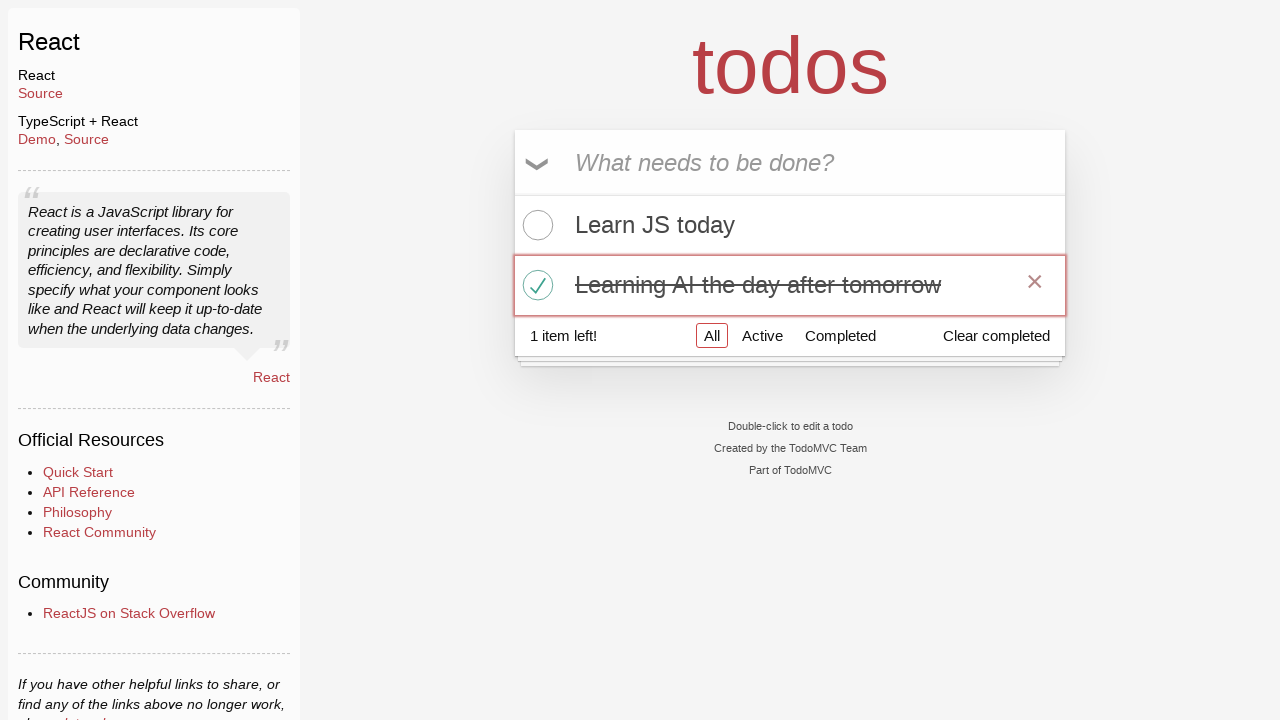

Clicked 'Completed' filter button to show only completed tasks at (840, 335) on a[href='#/completed']
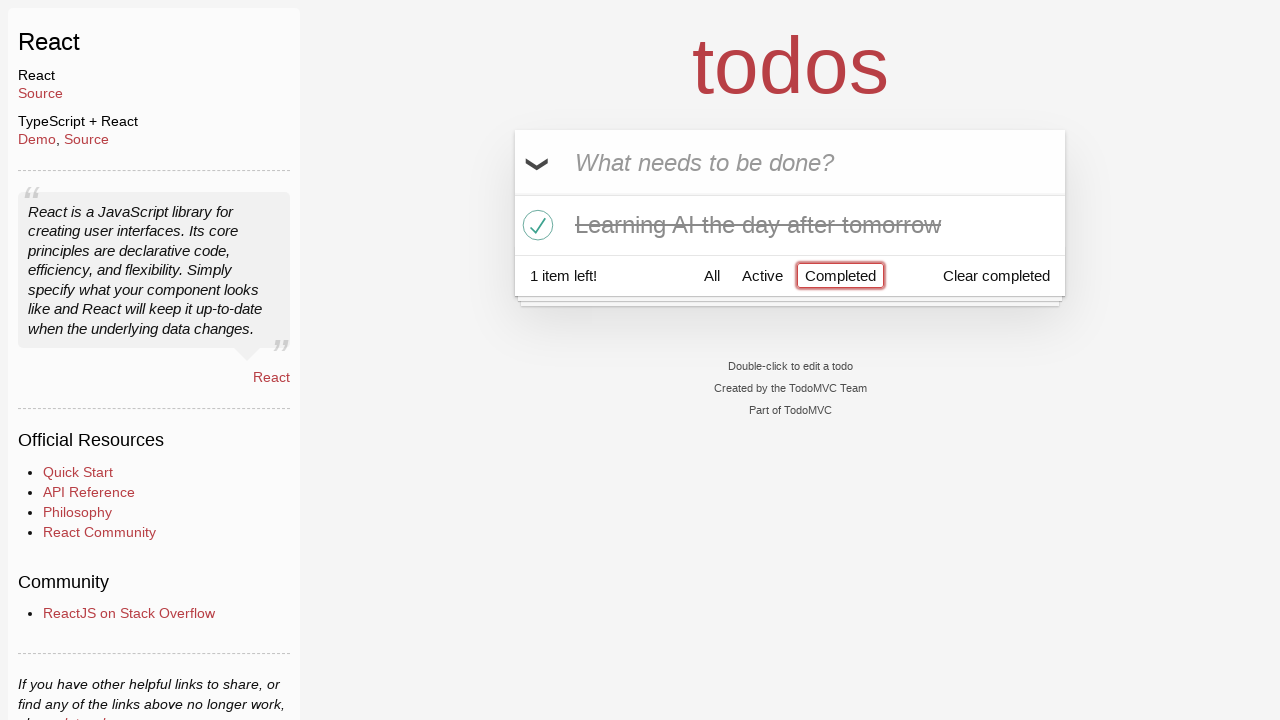

Waited for filtered task list to load
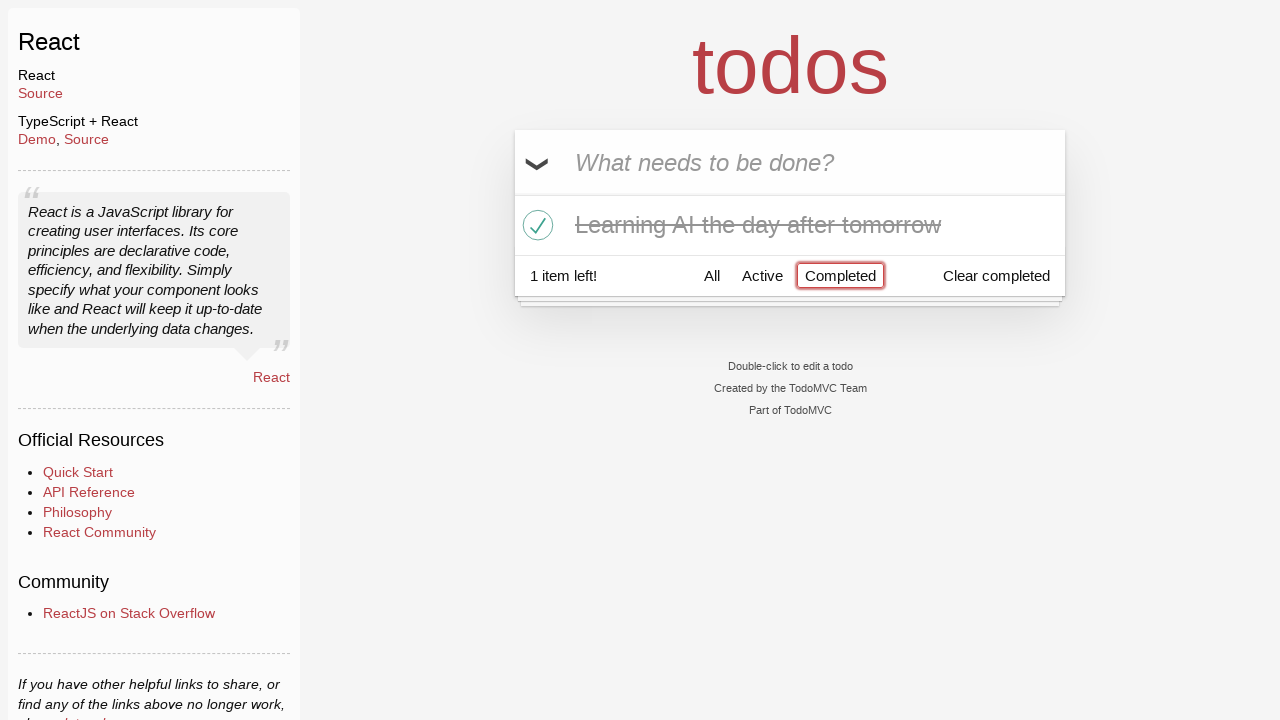

Retrieved placeholder text from task input field
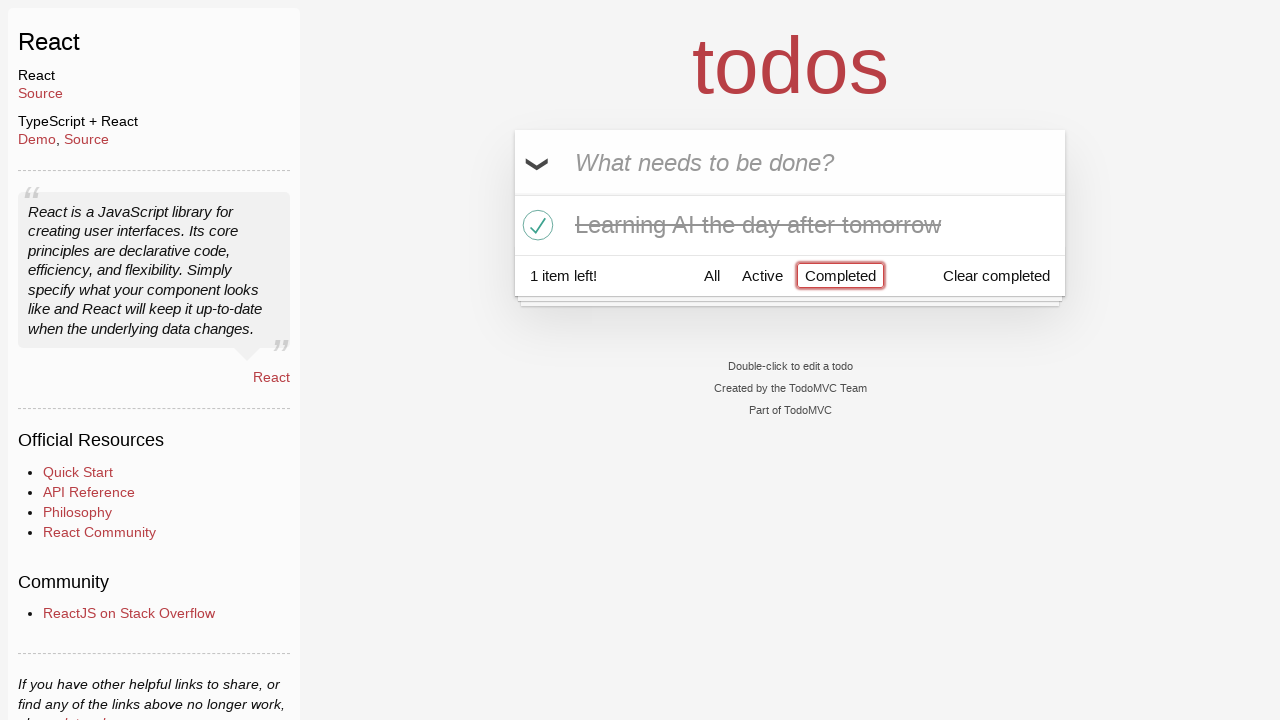

Verified placeholder text is 'What needs to be done?'
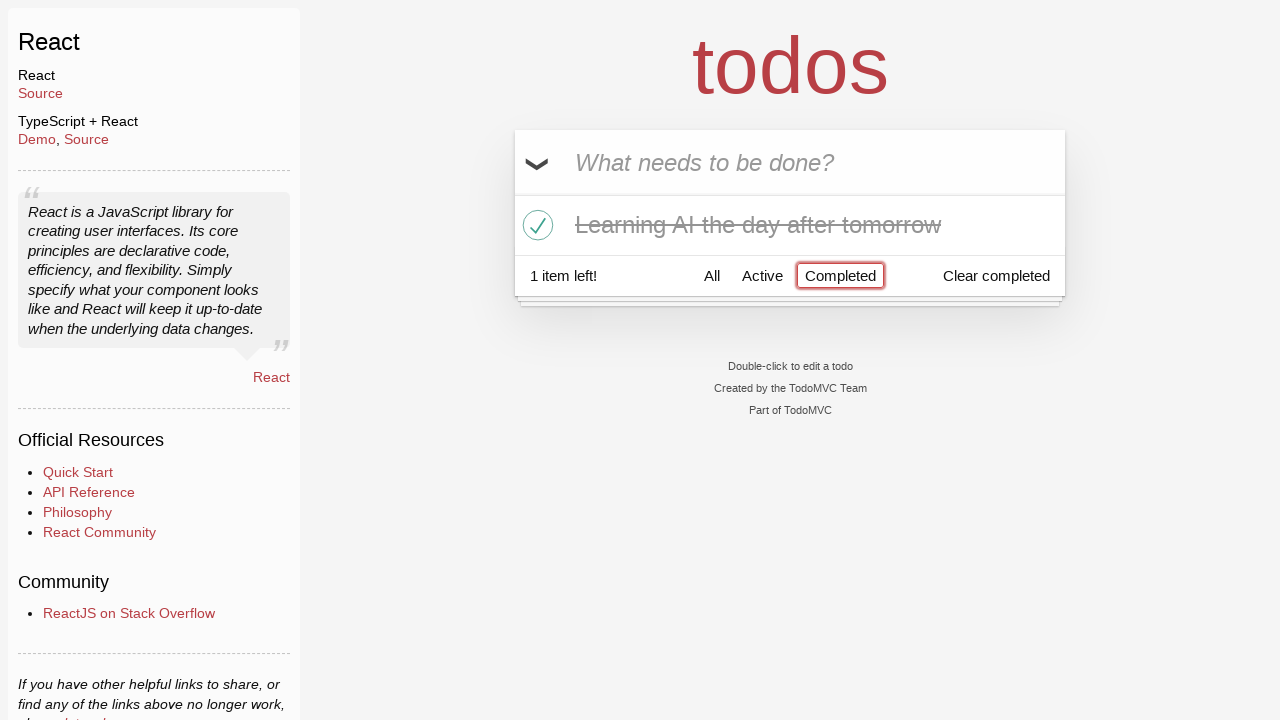

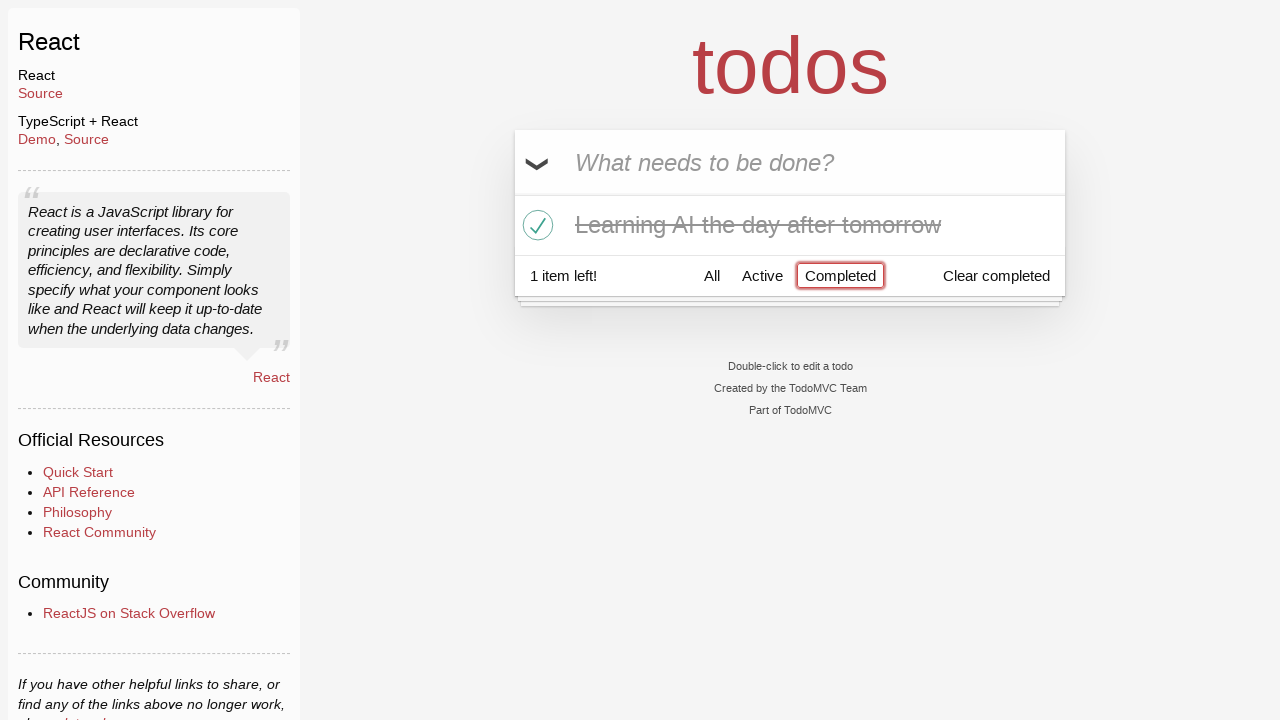